Tests chained locators using CSS and XPath selectors on todo items

Starting URL: https://demo.playwright.dev/todomvc

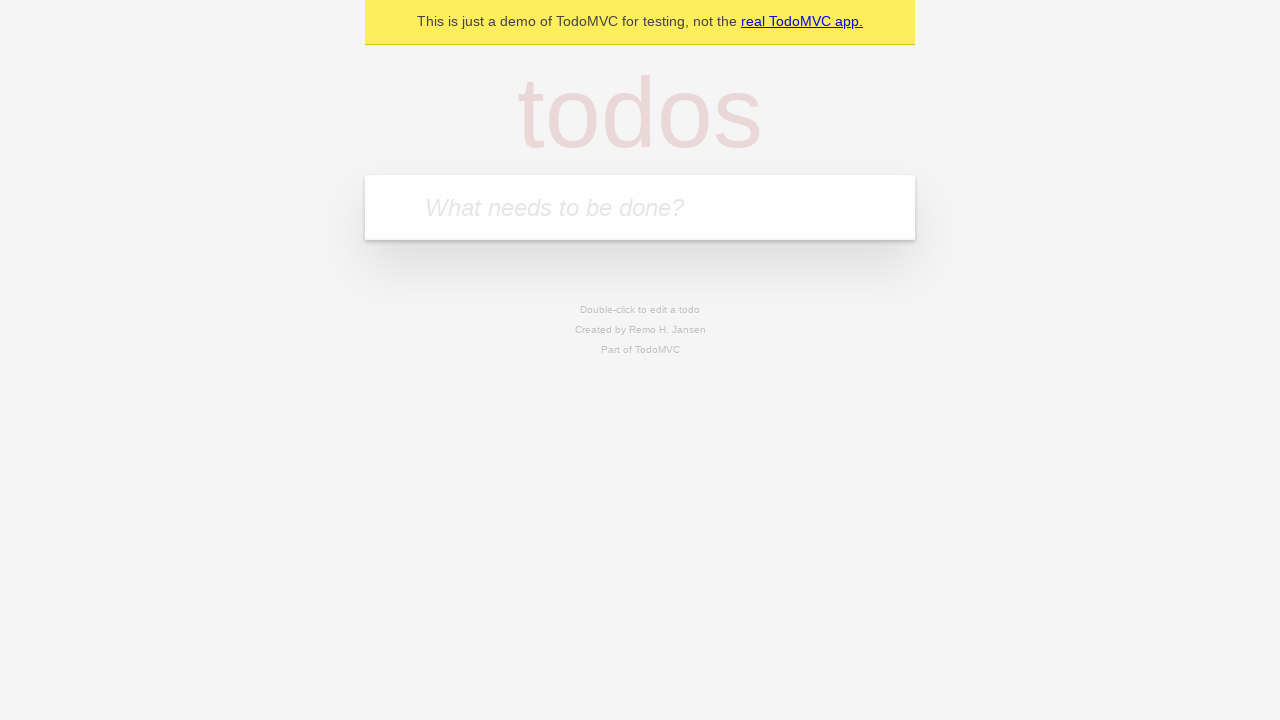

Filled new todo input with 'buy some cheese' on .new-todo
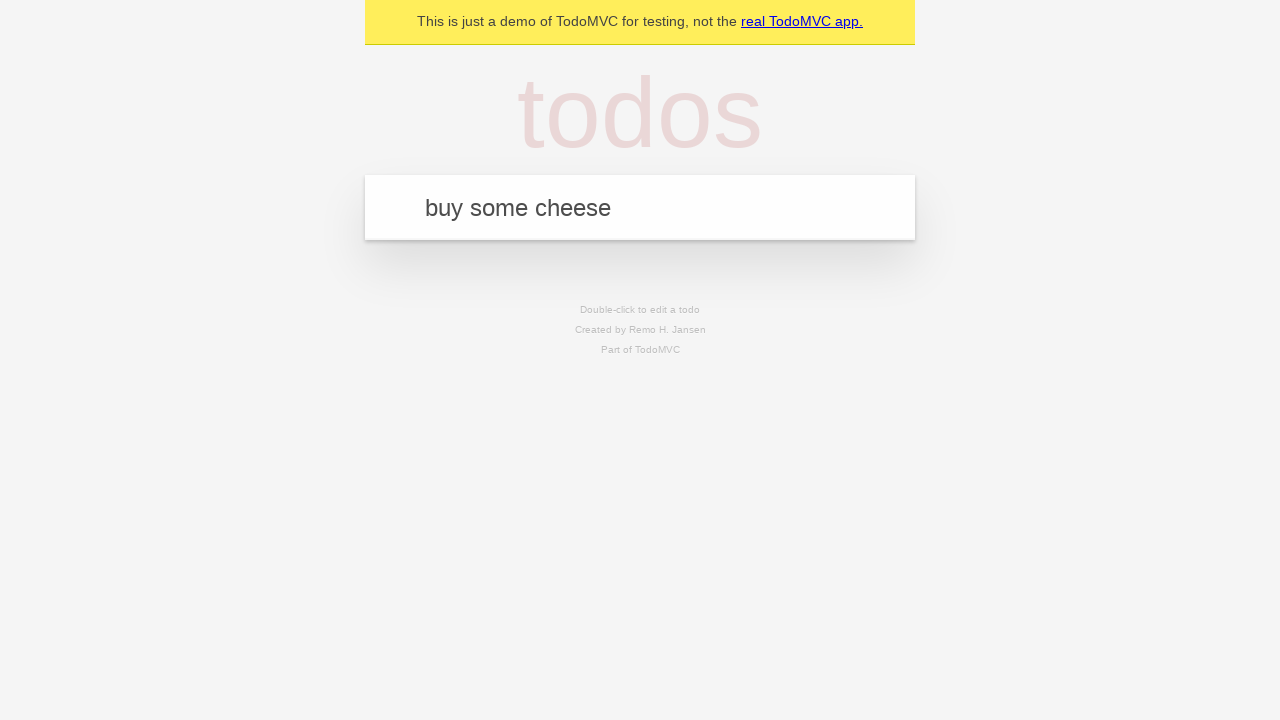

Pressed Enter to create first todo on .new-todo
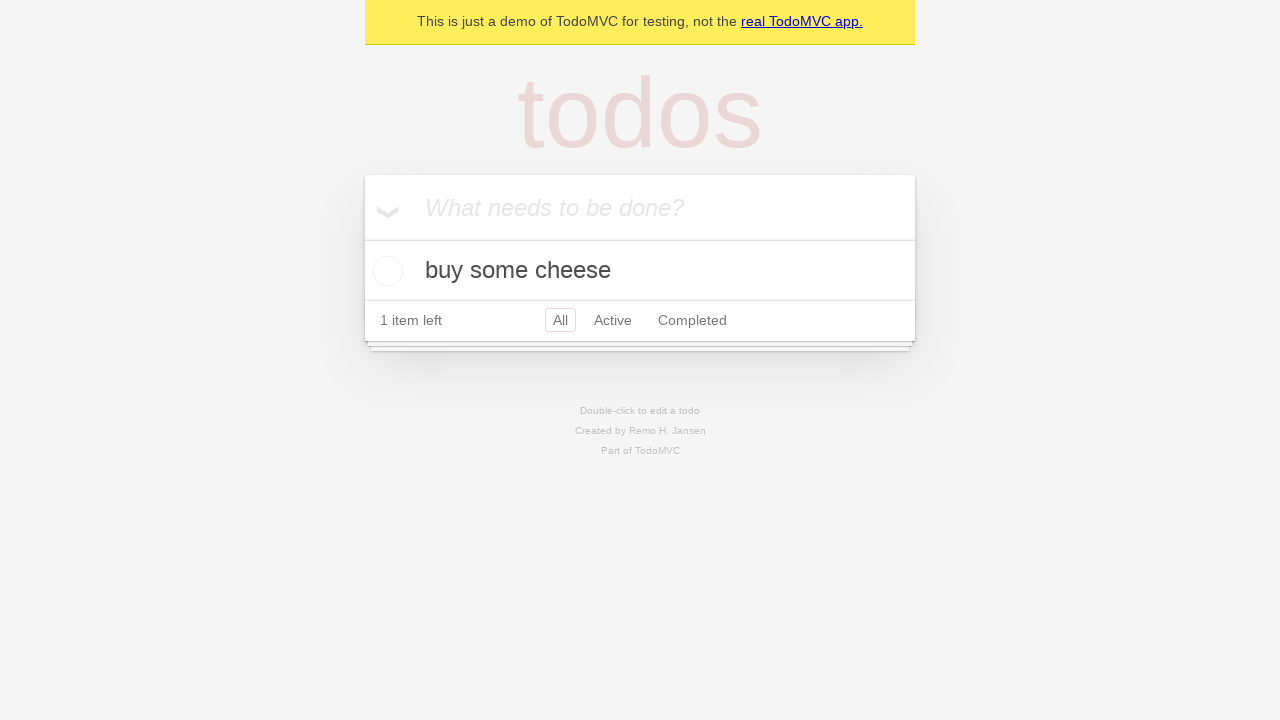

Filled new todo input with 'feed the cat' on .new-todo
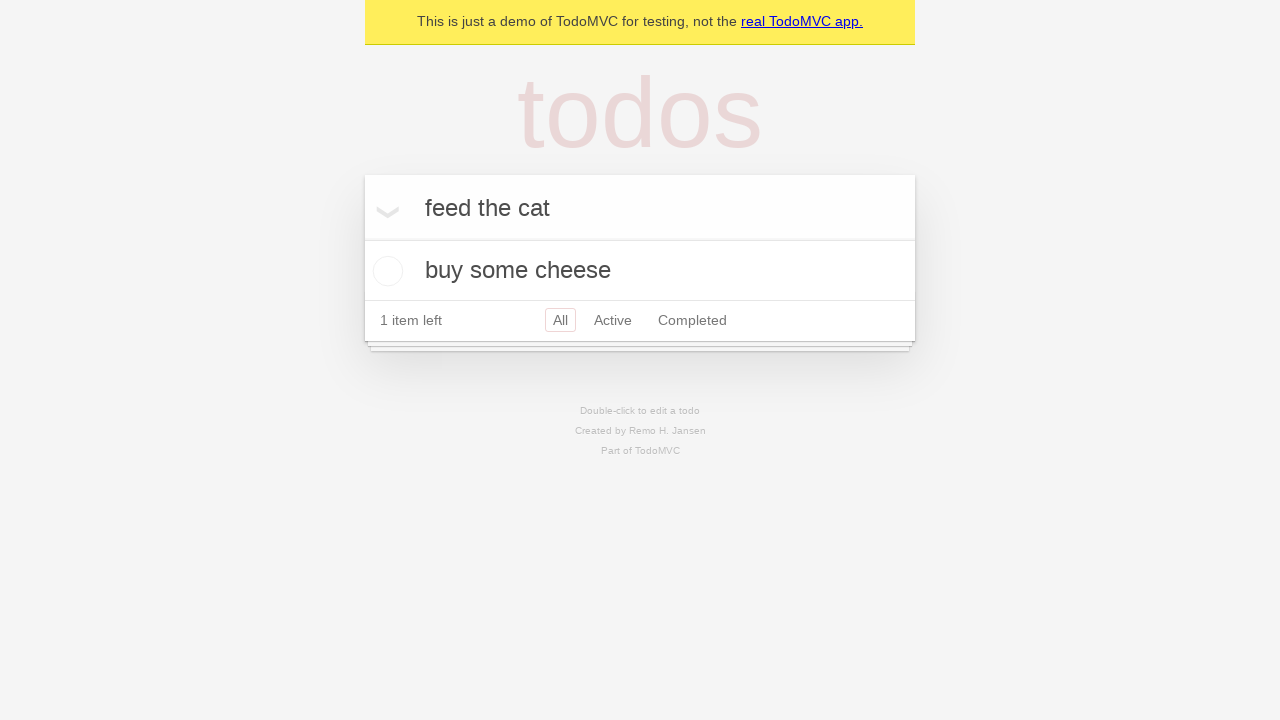

Pressed Enter to create second todo on .new-todo
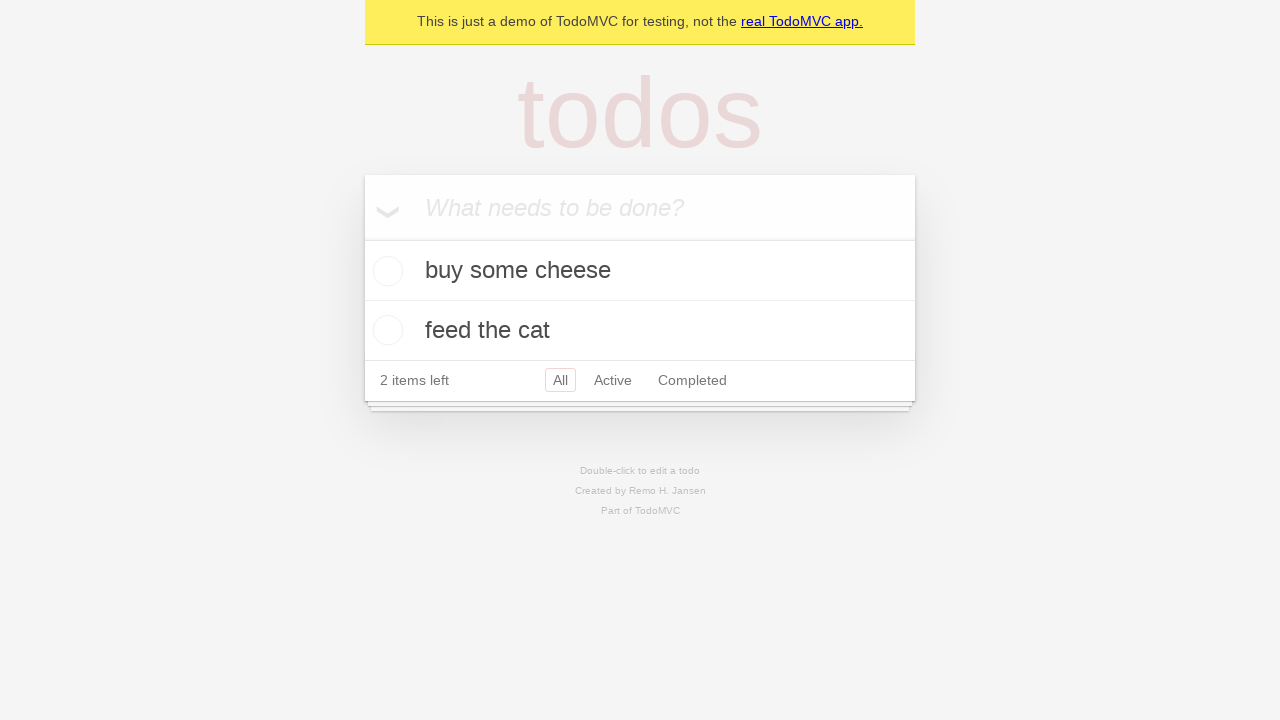

Filled new todo input with 'book a doctors appointment' on .new-todo
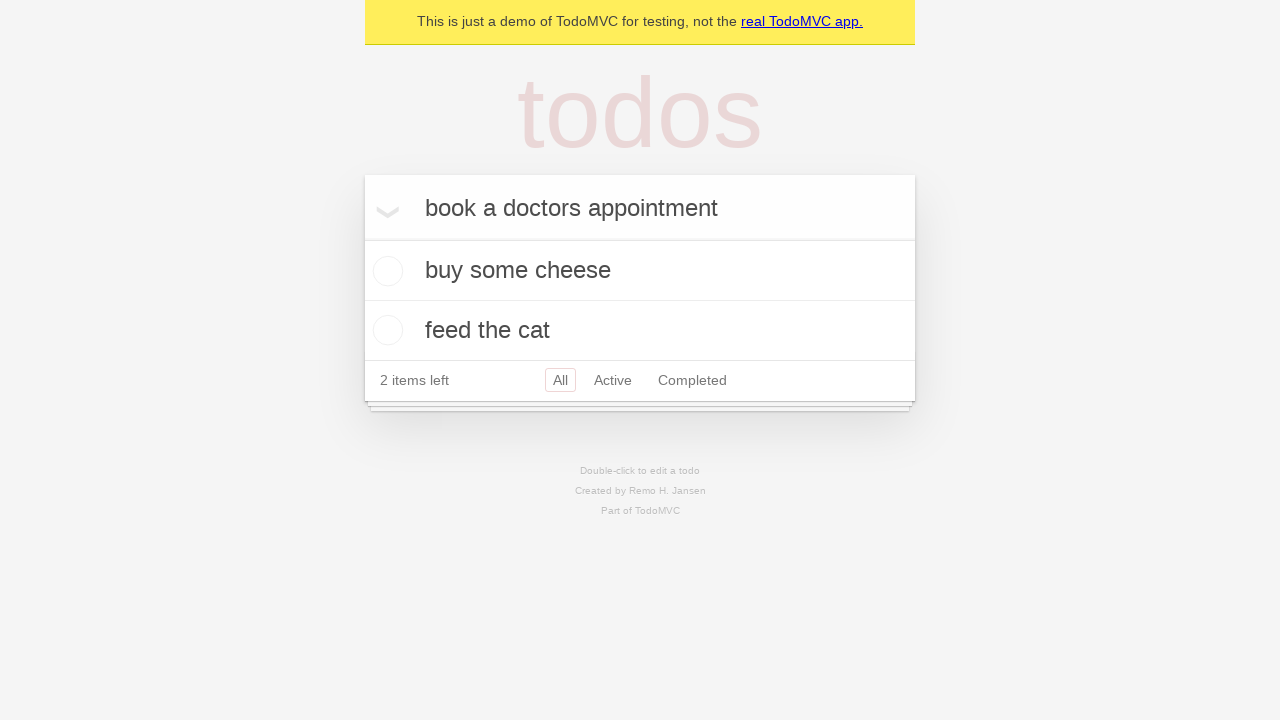

Pressed Enter to create third todo on .new-todo
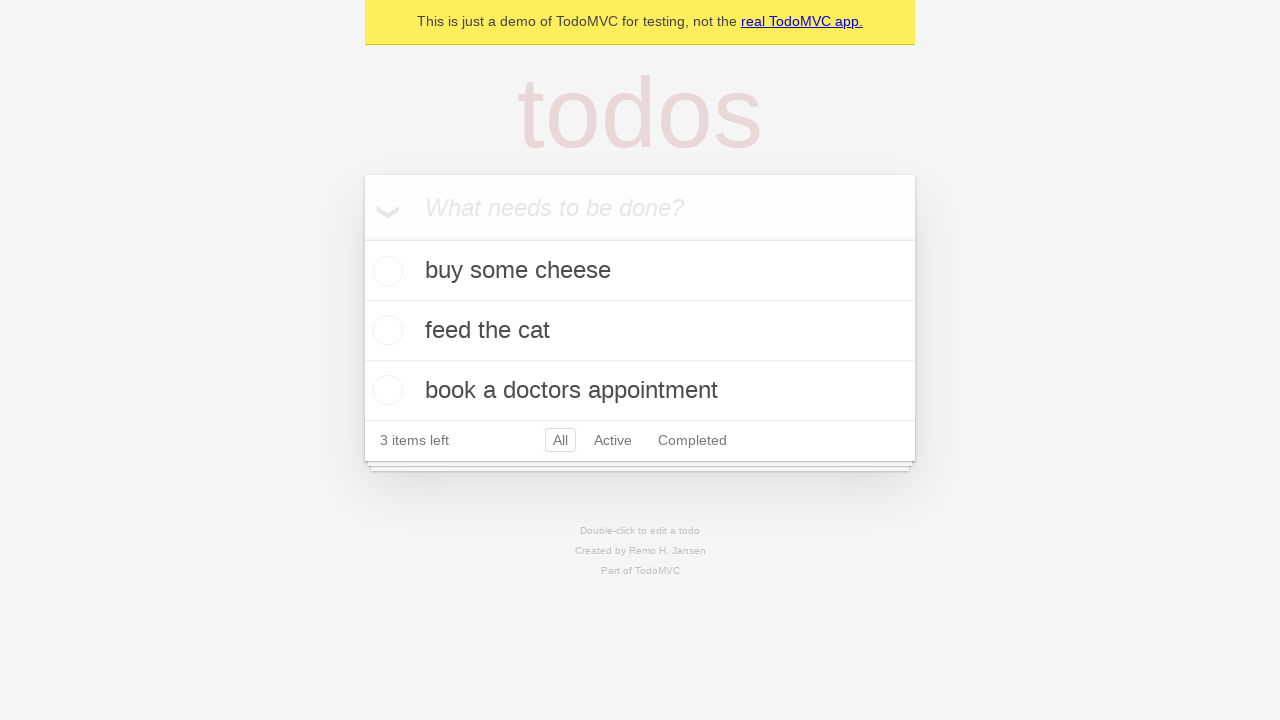

Verified that todo labels are visible using chained CSS and XPath selectors
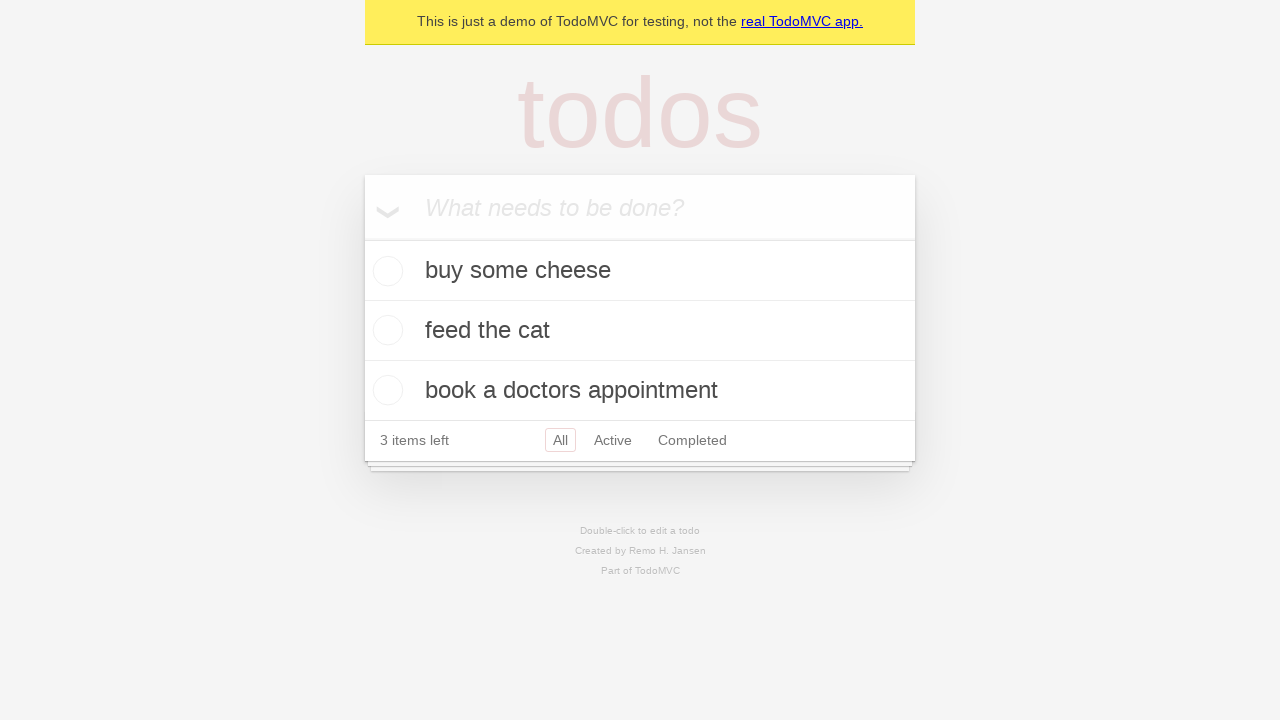

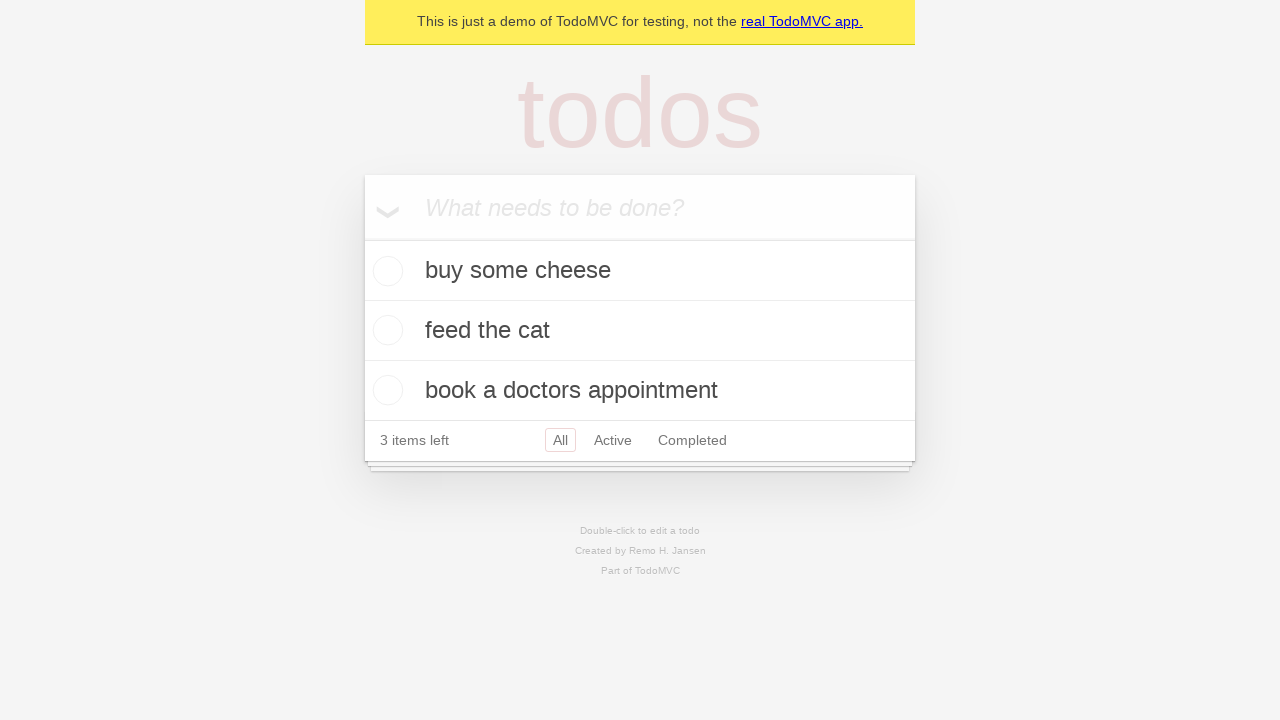